Tests clicking a button that triggers dynamic rendering of an element

Starting URL: https://the-internet.herokuapp.com/dynamic_loading/2

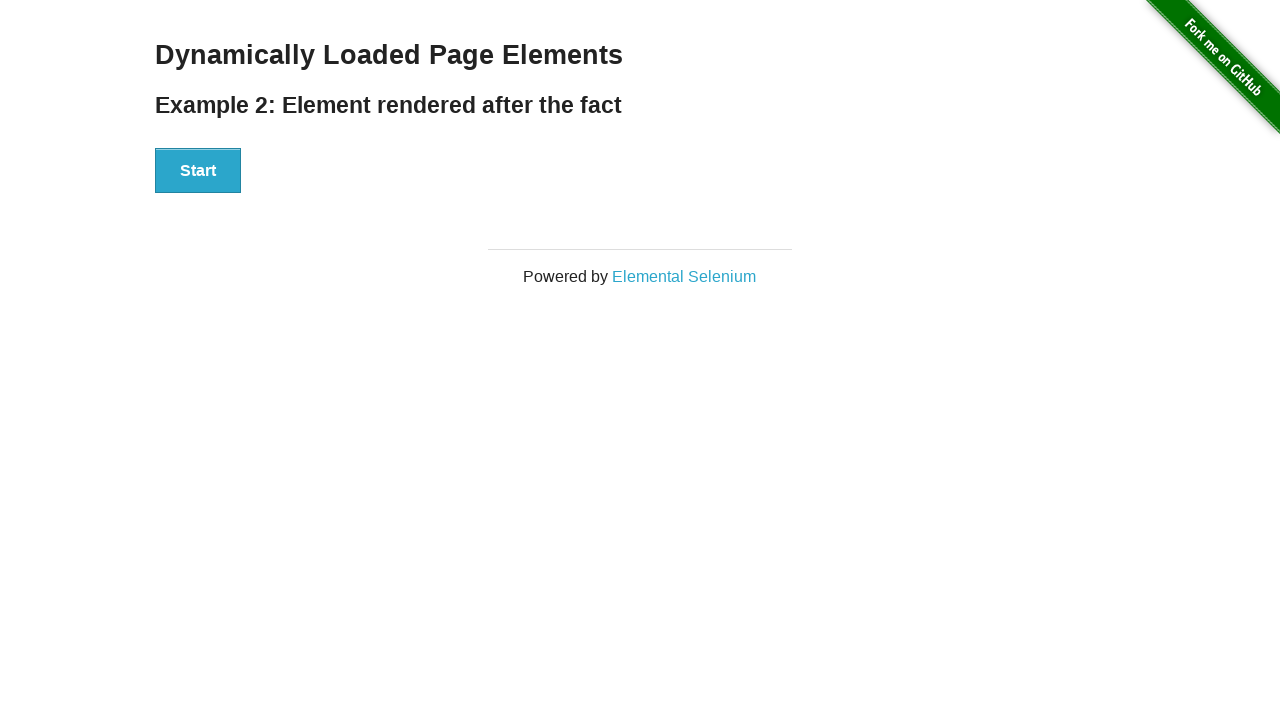

Clicked the start button to trigger dynamic rendering at (198, 171) on button
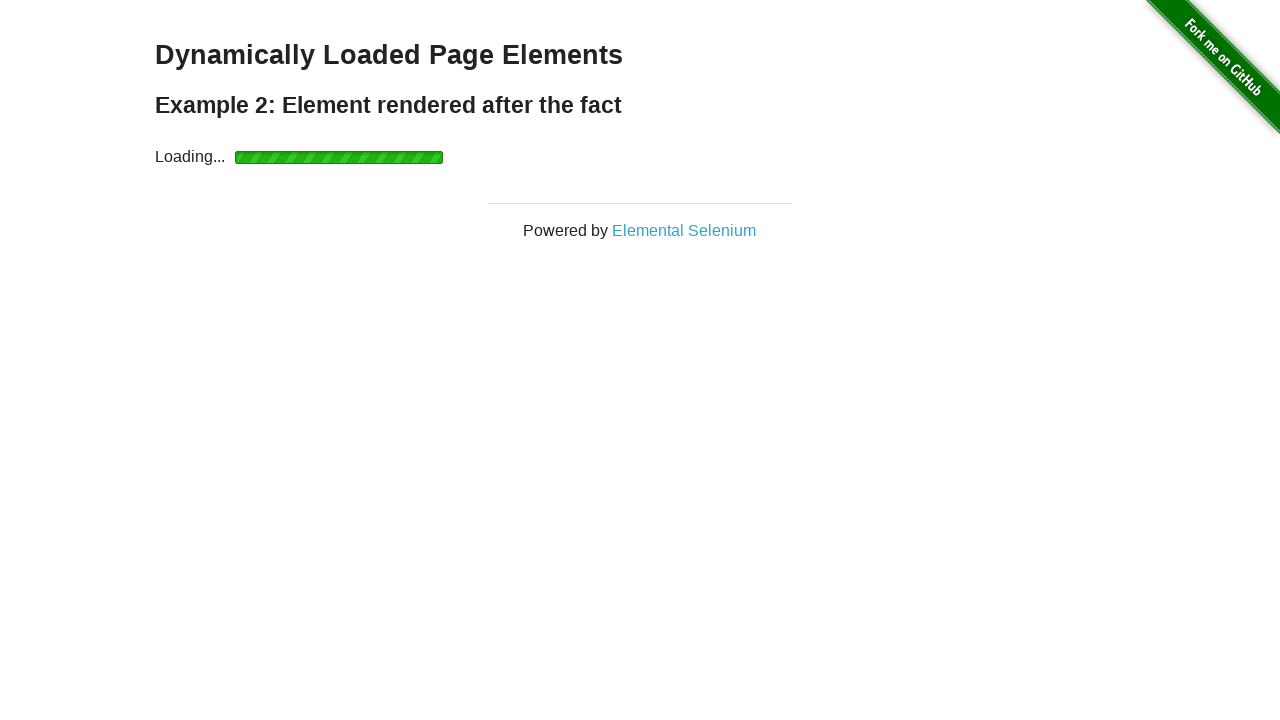

Waited for the finish element to be rendered
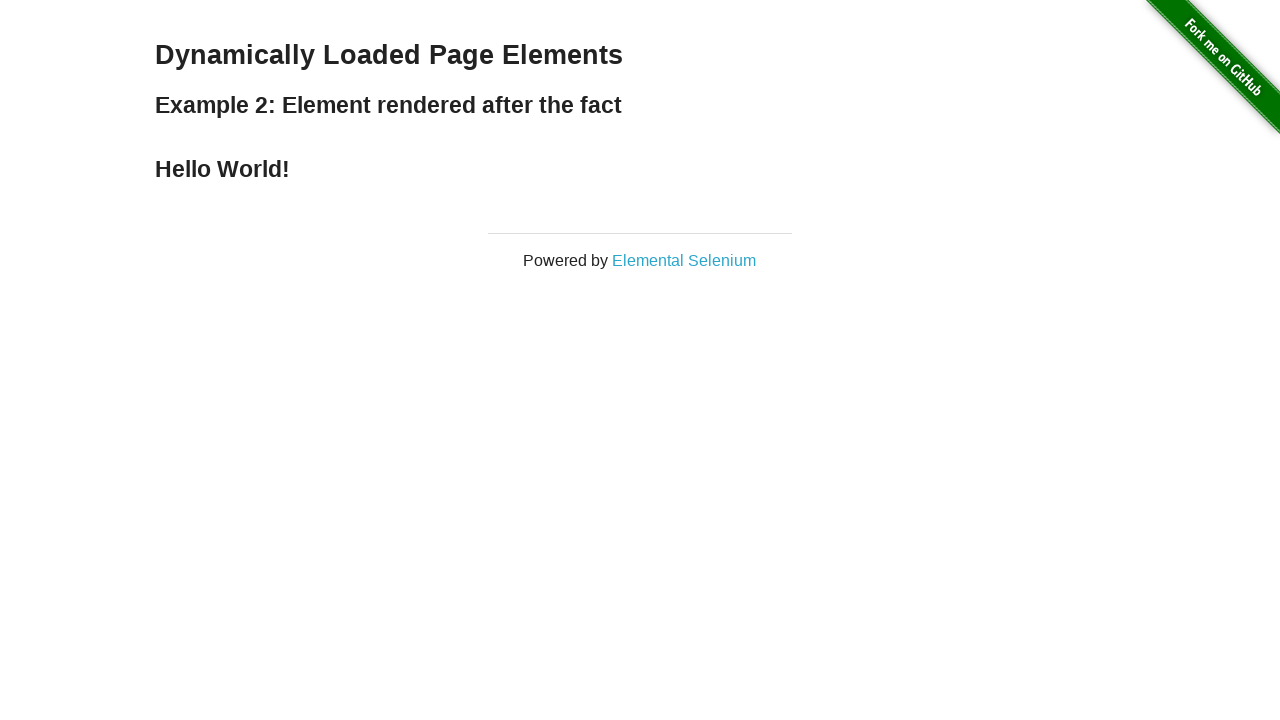

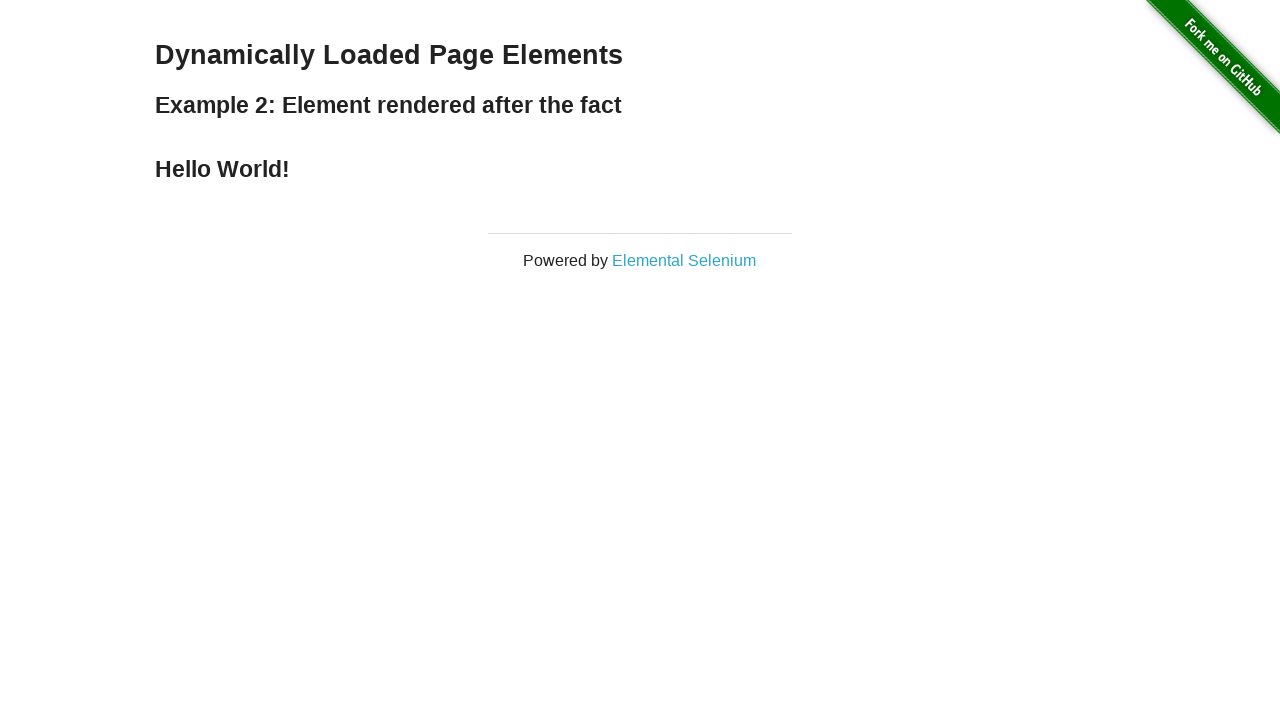